Navigates to the text box page and verifies the Permanent Address textarea has resizable form-control class.

Starting URL: https://demoqa.com/elements

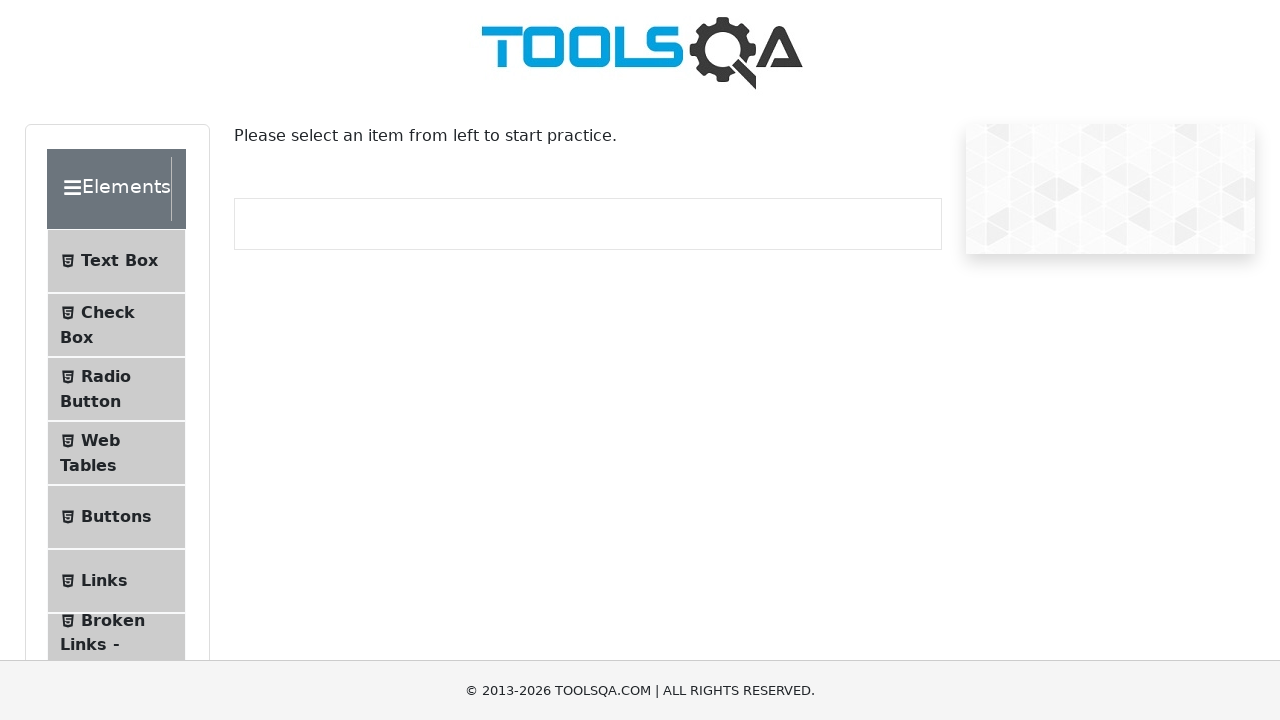

Clicked on Text Box menu item at (119, 261) on internal:text="Text Box"i
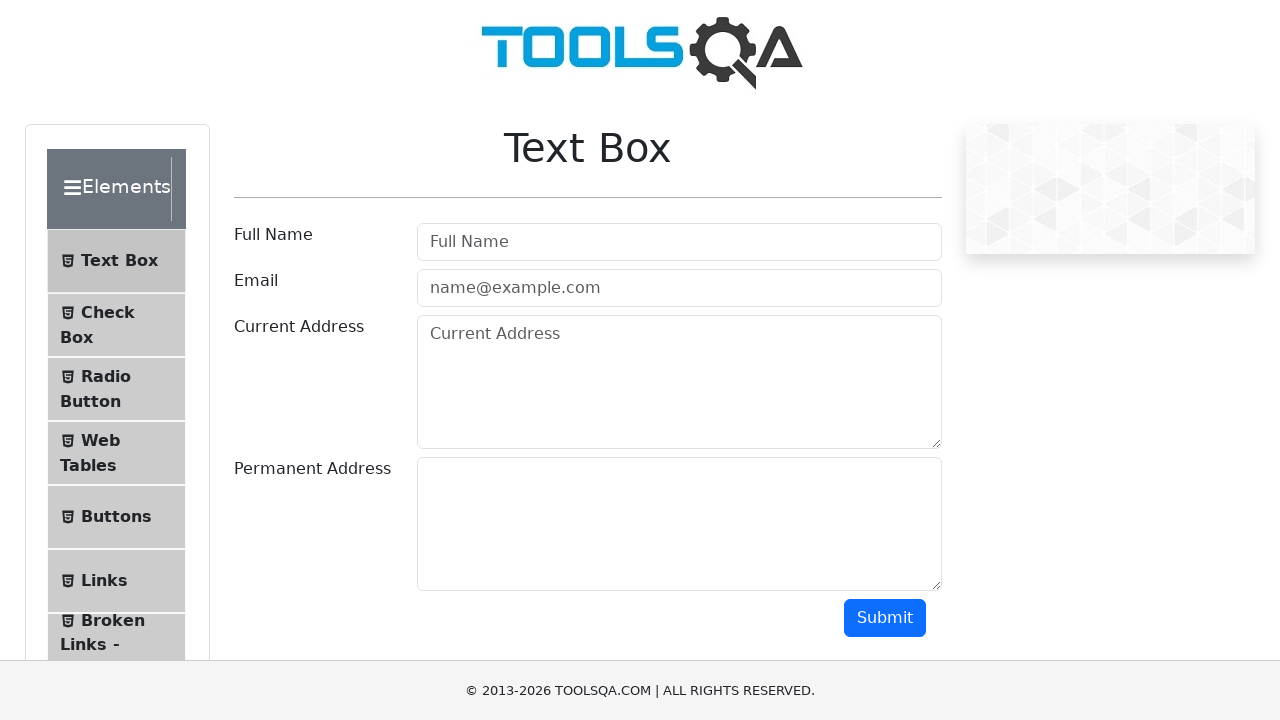

Navigated to text-box page
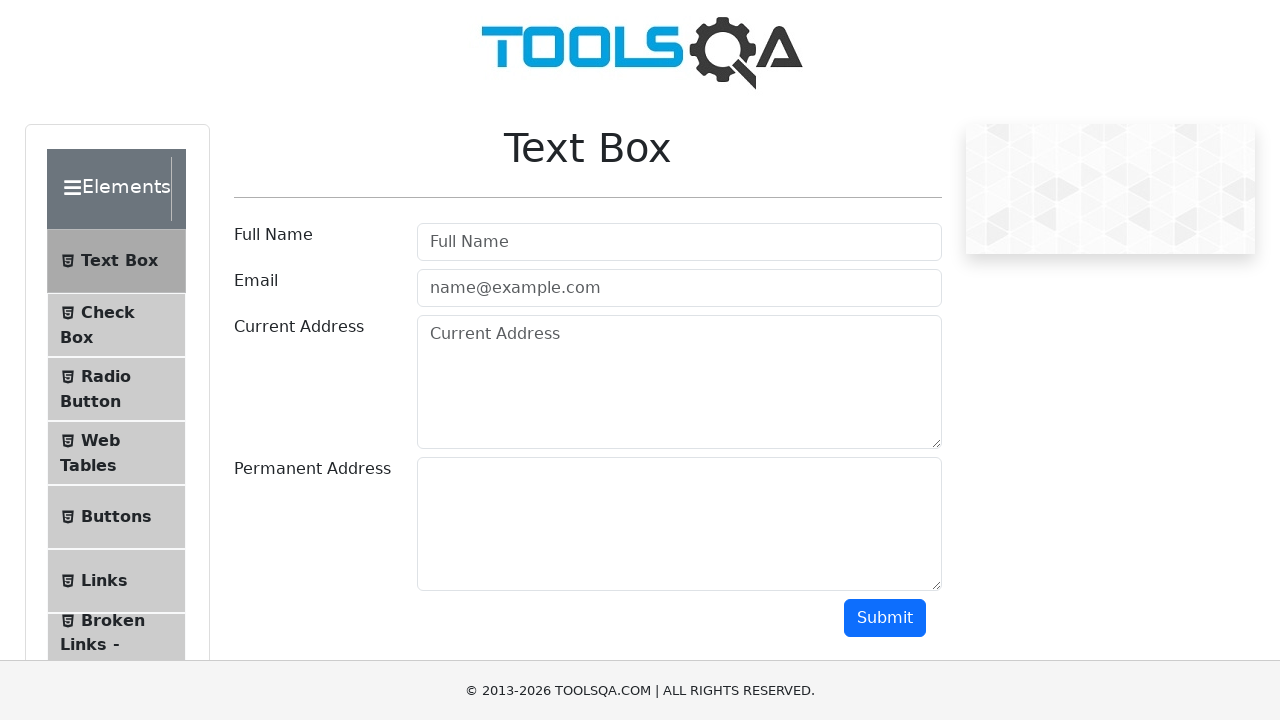

Permanent Address textarea is visible
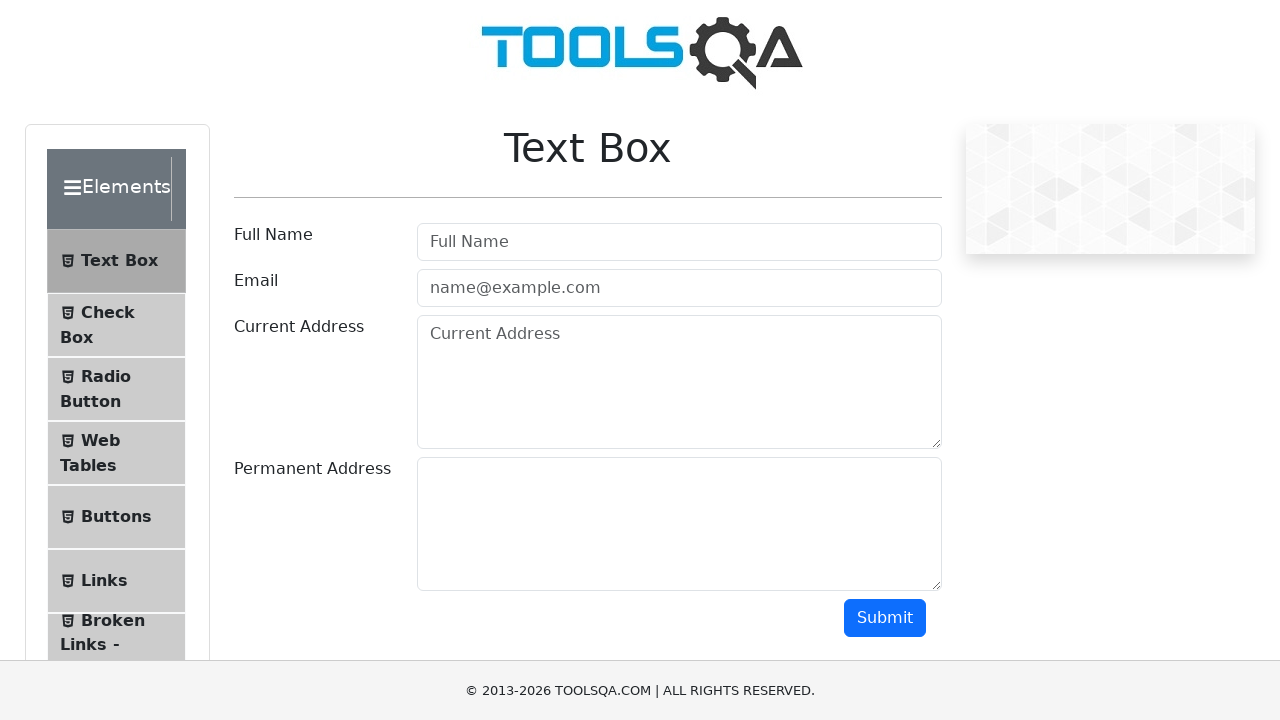

Verified Permanent Address textarea has resizable form-control class
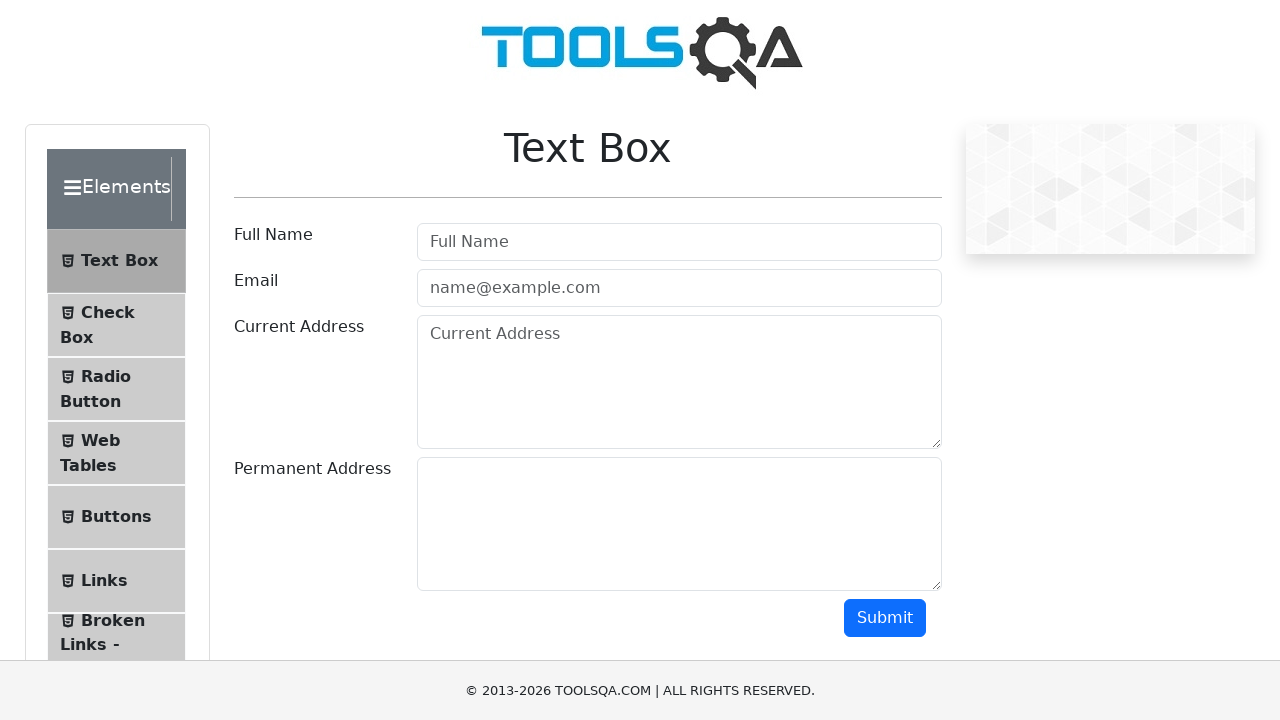

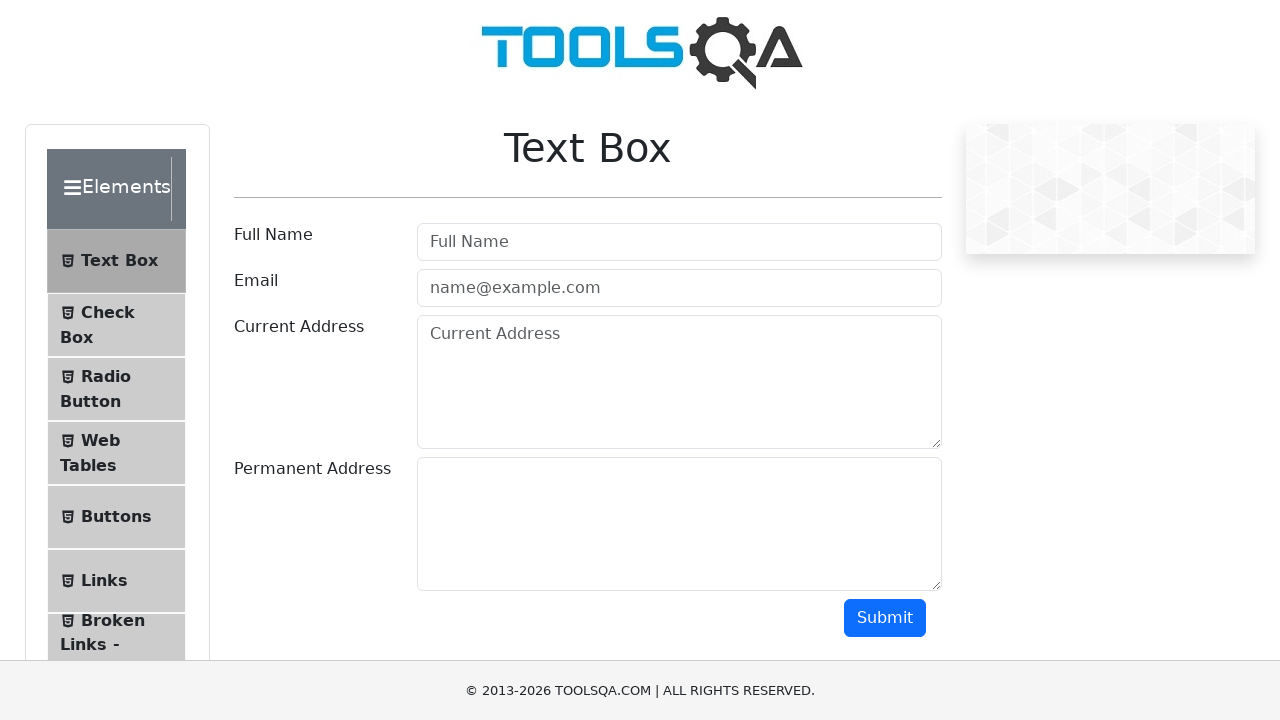